Tests drag and drop functionality by dragging an element from source to target location on jQuery UI demo page

Starting URL: https://jqueryui.com/droppable/

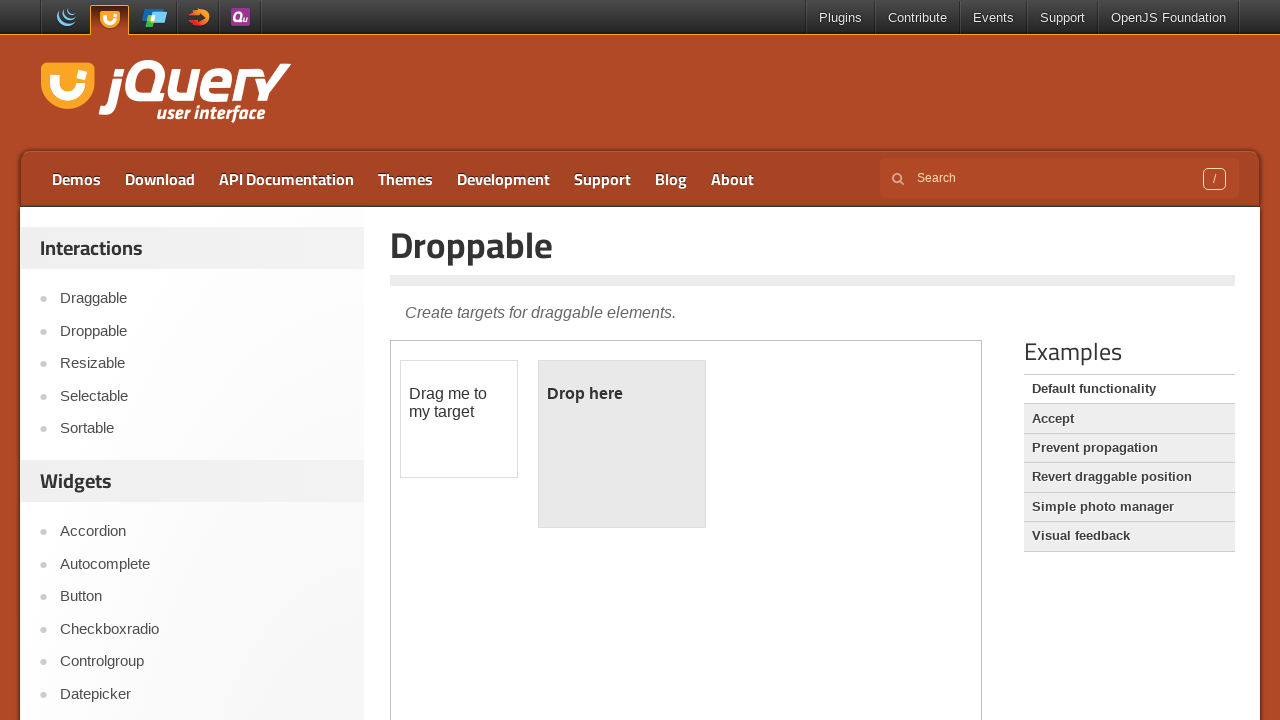

Located iframe containing the drag and drop demo
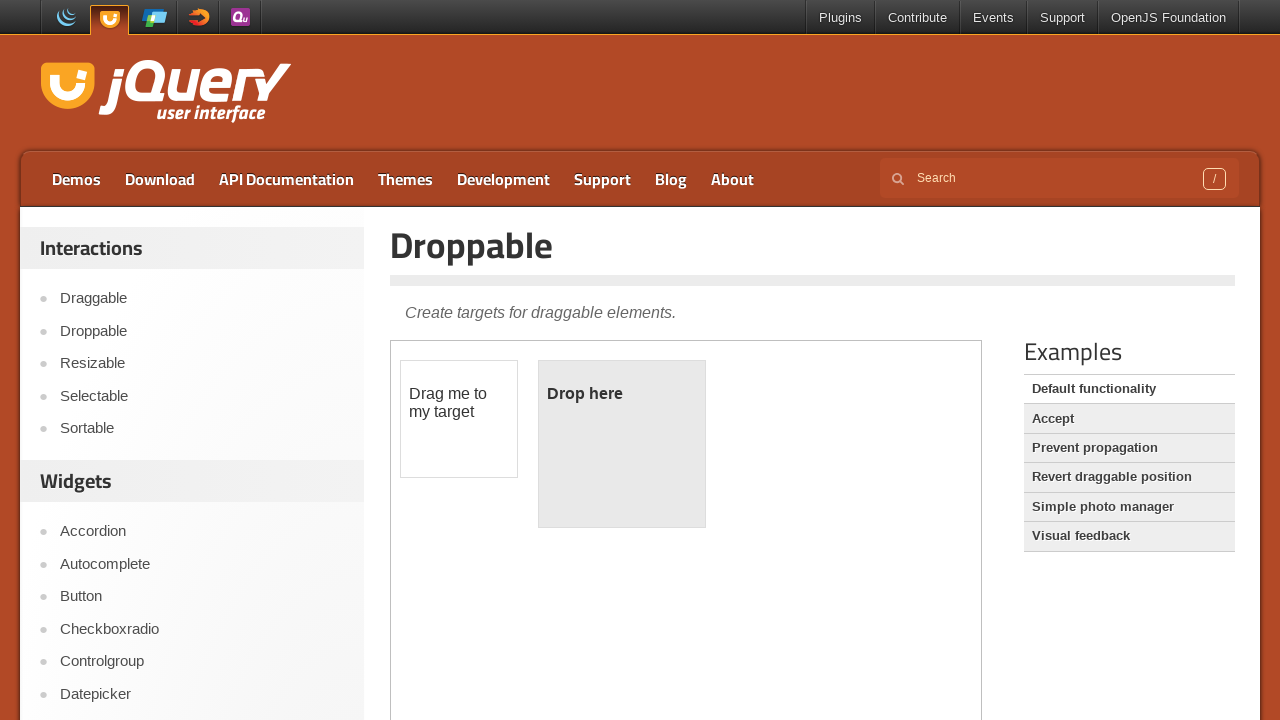

Located draggable source element
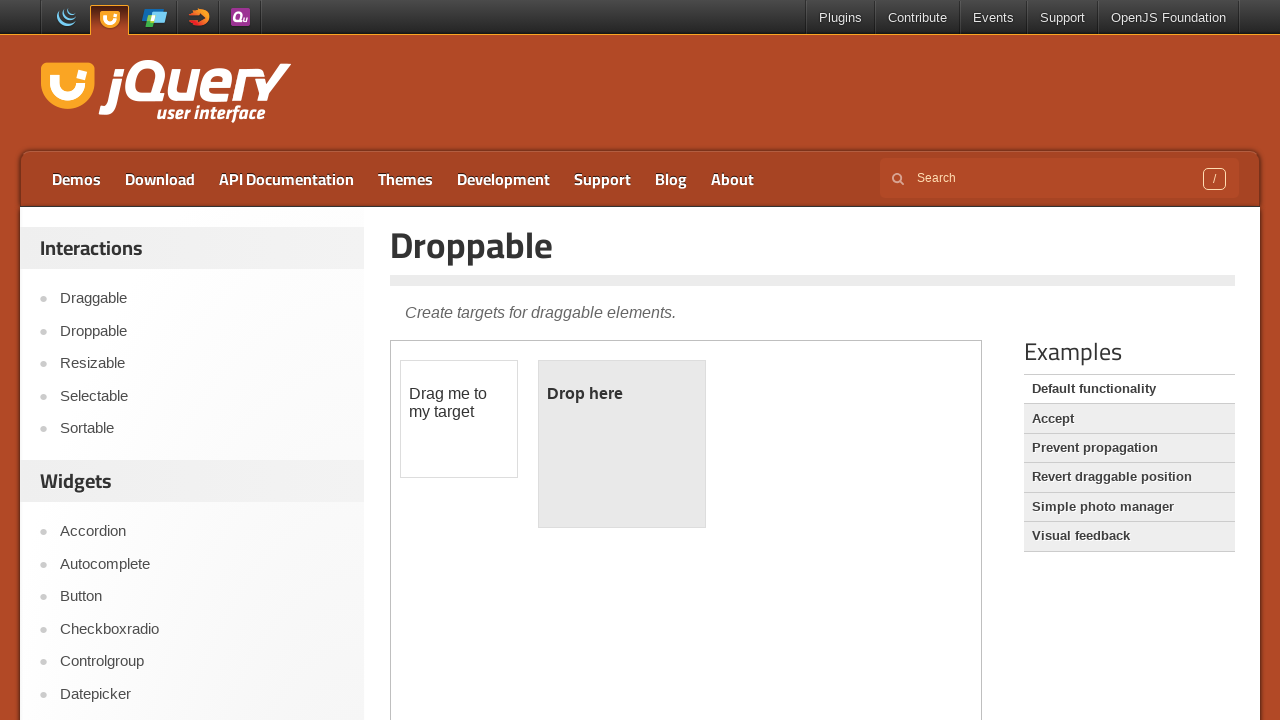

Located droppable target element
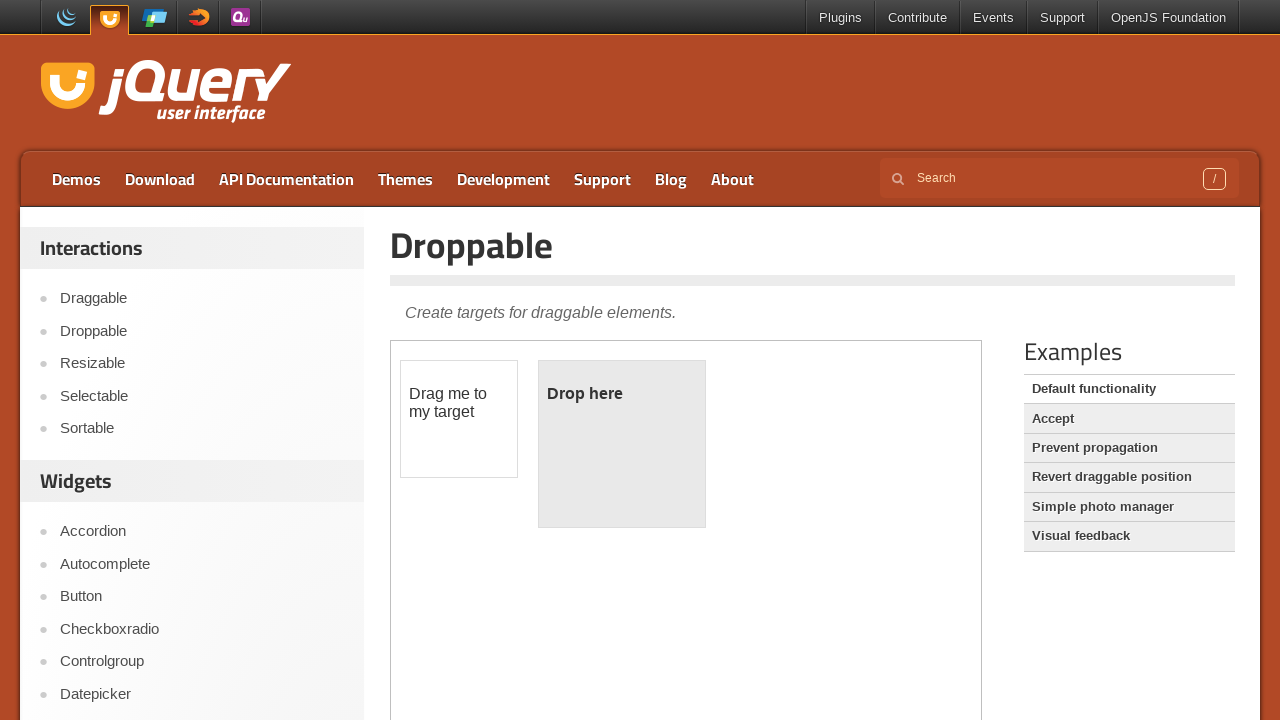

Dragged source element to target location at (622, 444)
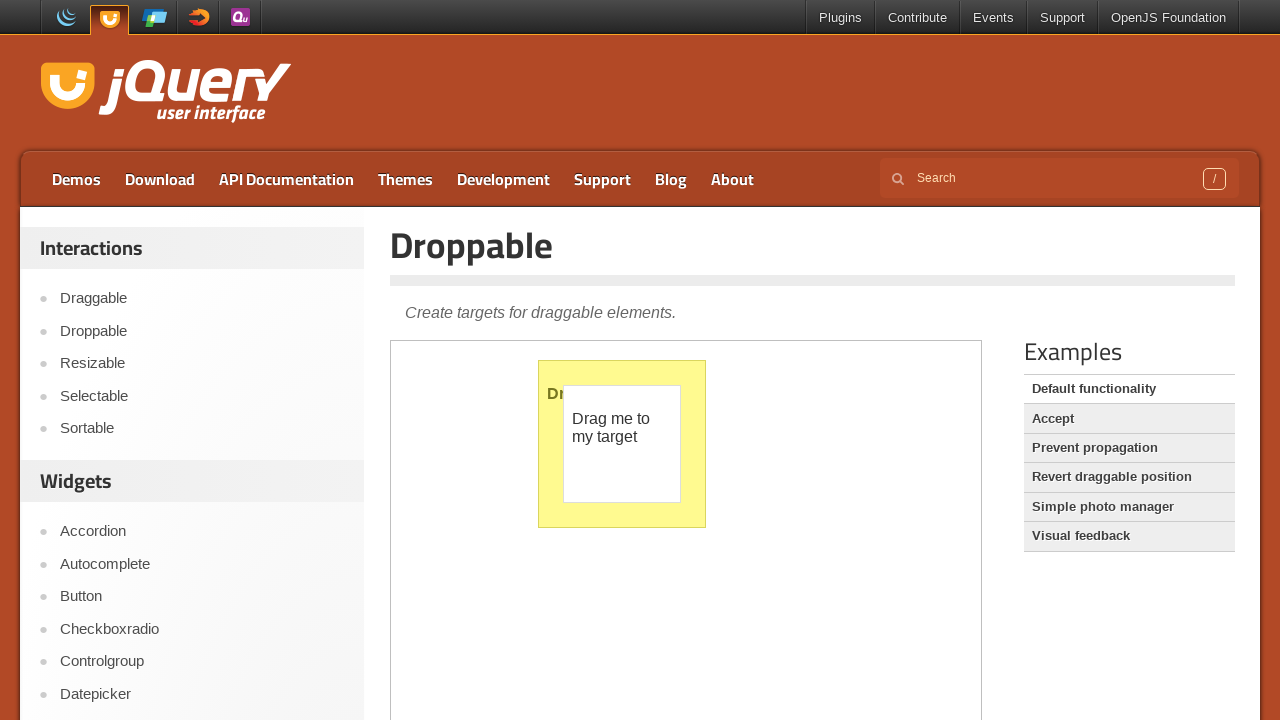

Verified drop was successful - target element now displays 'Dropped!' text
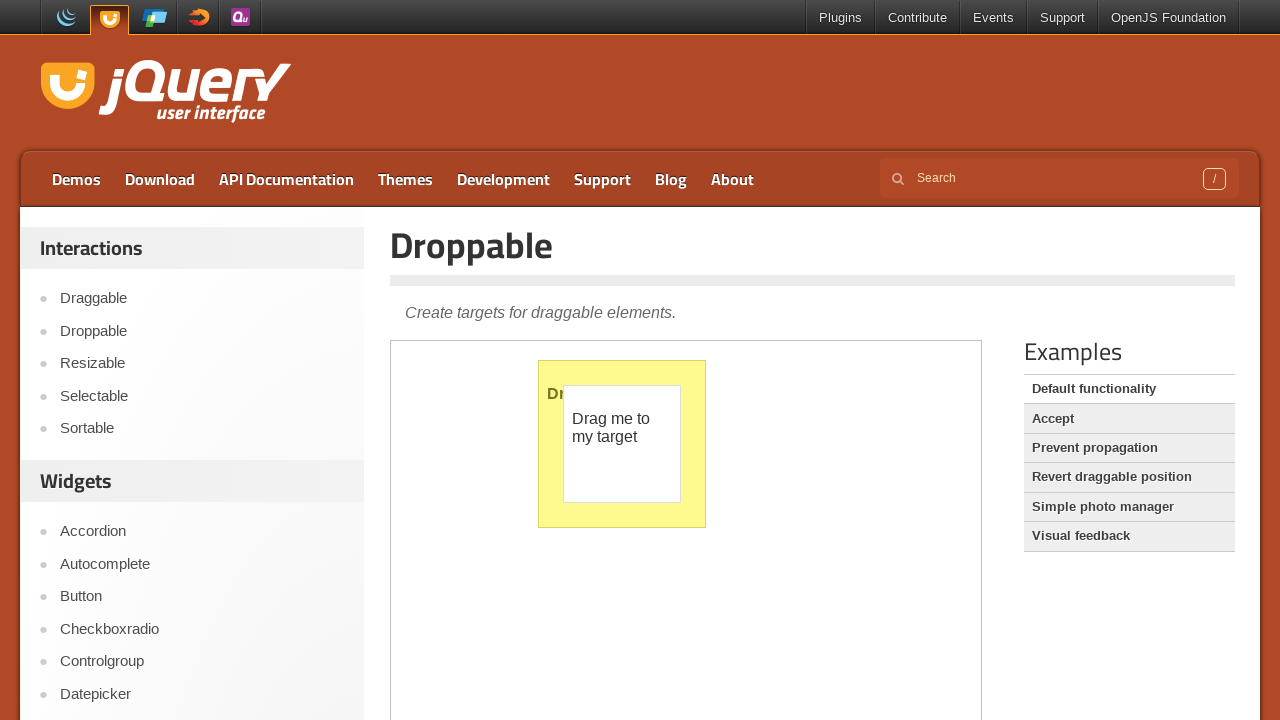

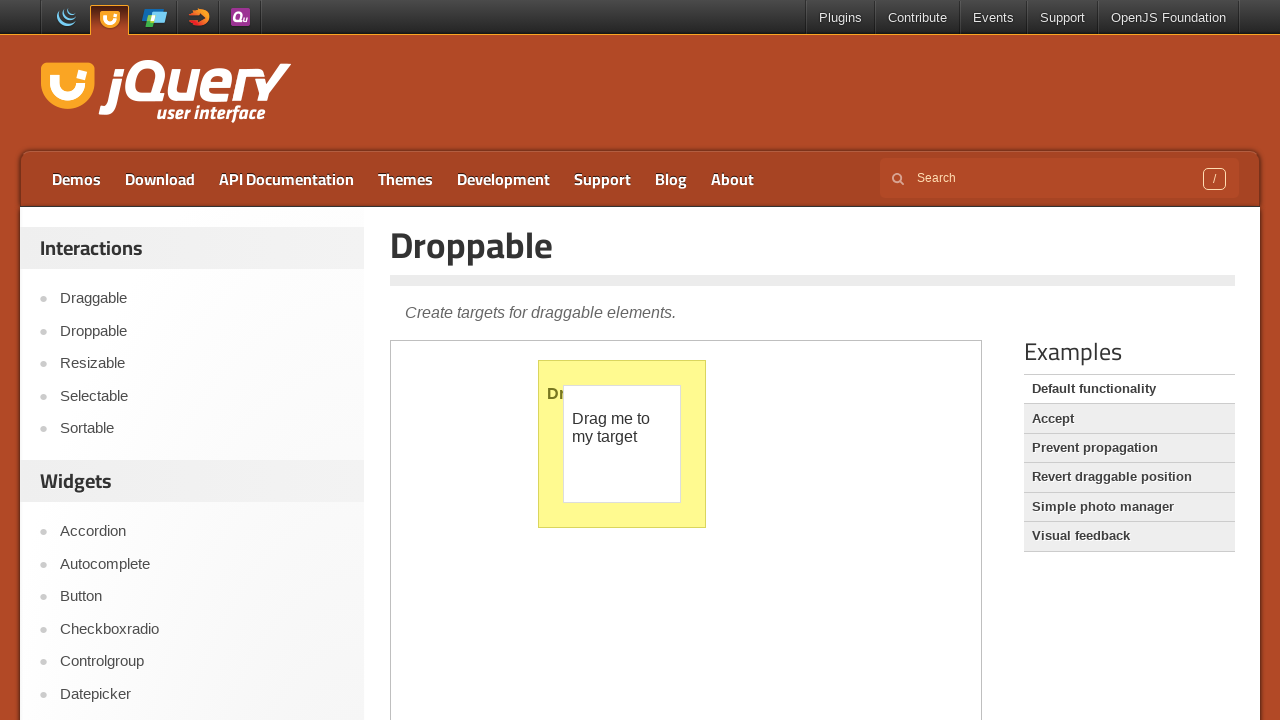